Tests the "Clear completed" functionality by creating four todos, marking three as completed, and clicking the Clear completed button to remove them.

Starting URL: https://demo.playwright.dev/todomvc/

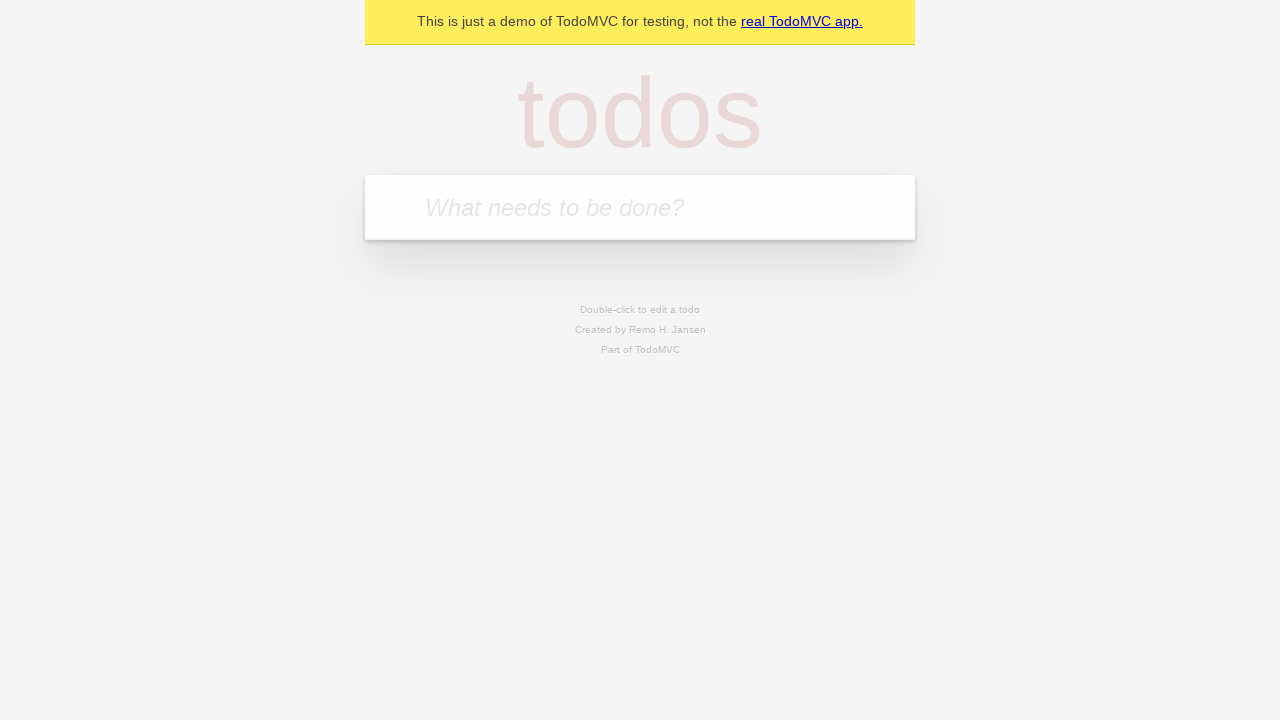

Clicked on the todo input field at (640, 207) on internal:attr=[placeholder="What needs to be done?"i]
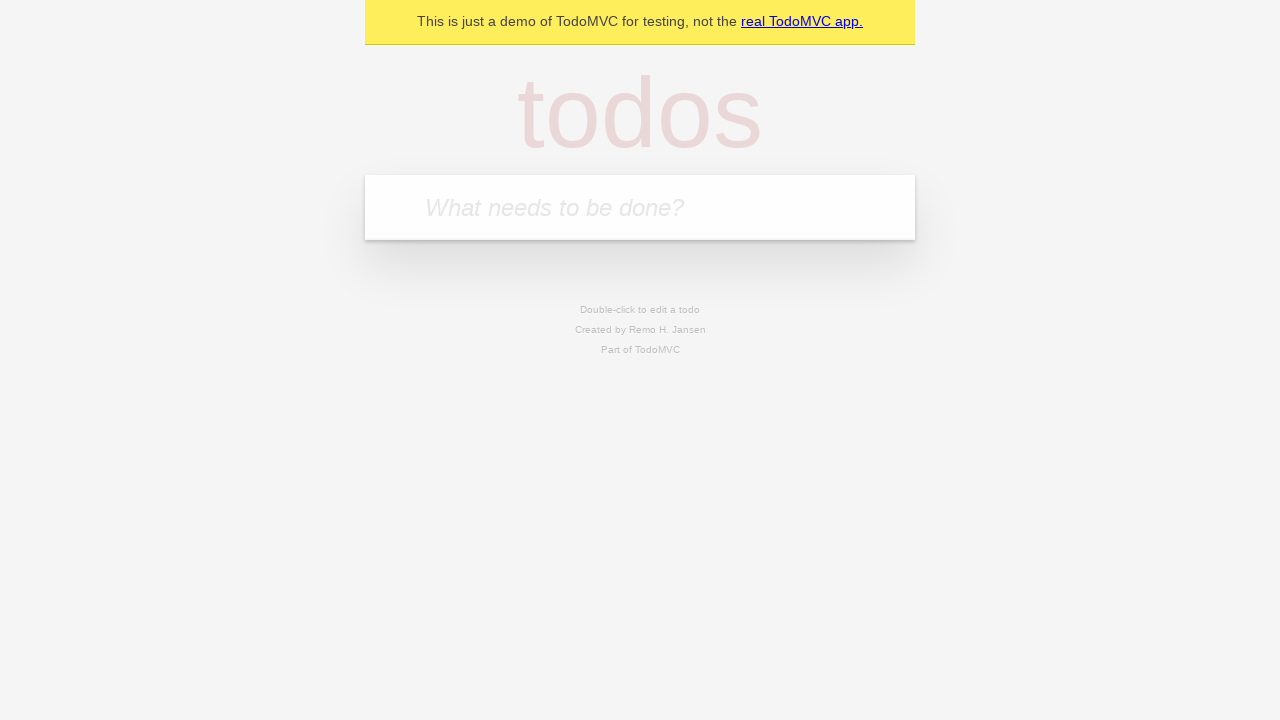

Filled todo input with '1' on internal:attr=[placeholder="What needs to be done?"i]
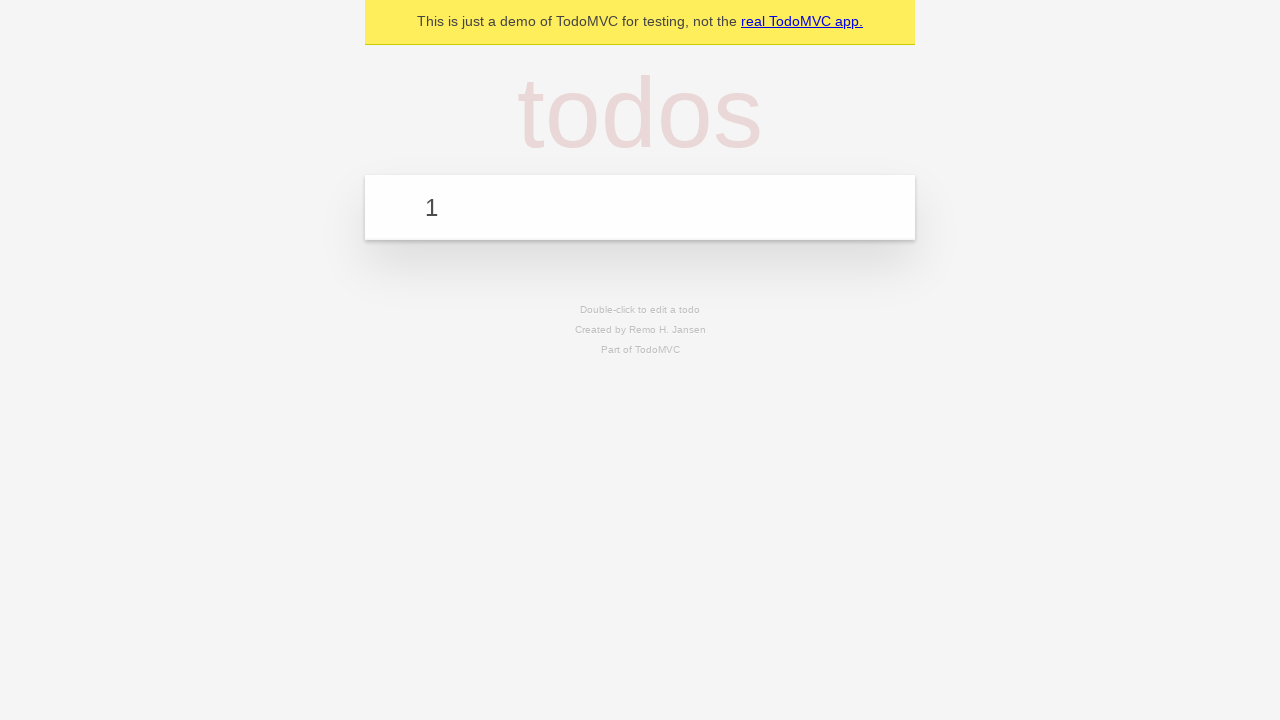

Pressed Enter to add first todo on internal:attr=[placeholder="What needs to be done?"i]
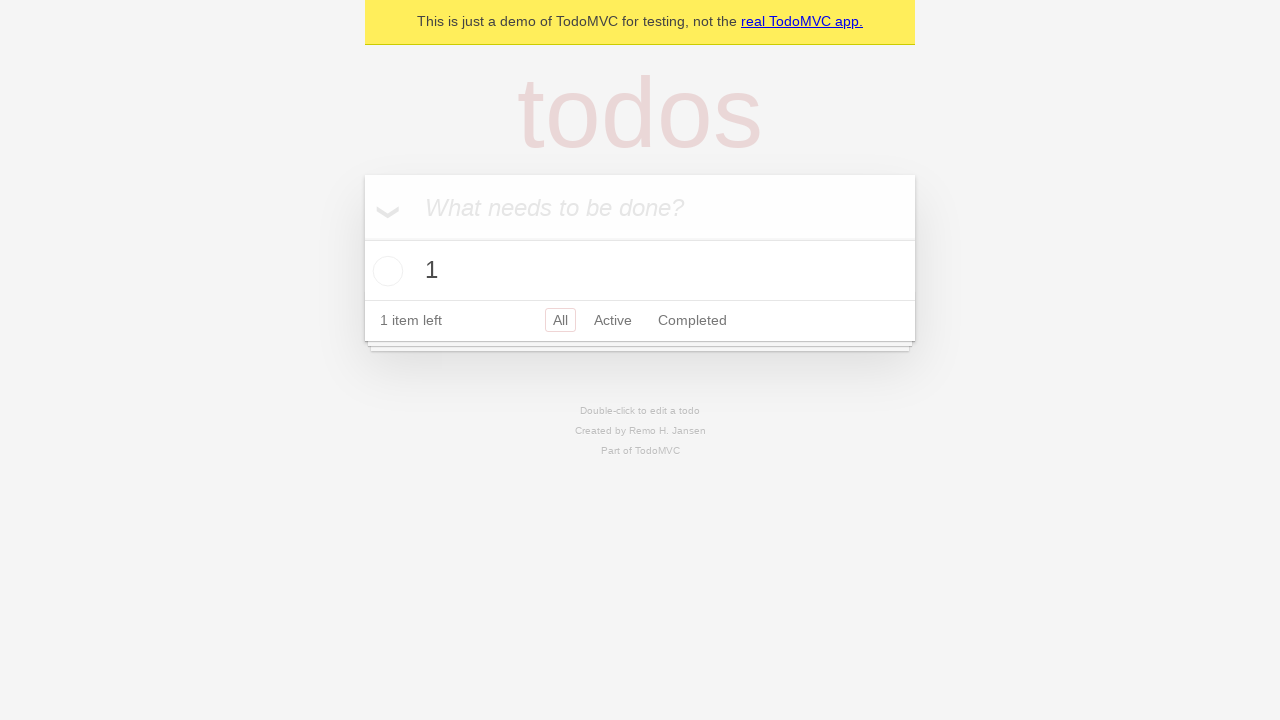

Filled todo input with '2' on internal:attr=[placeholder="What needs to be done?"i]
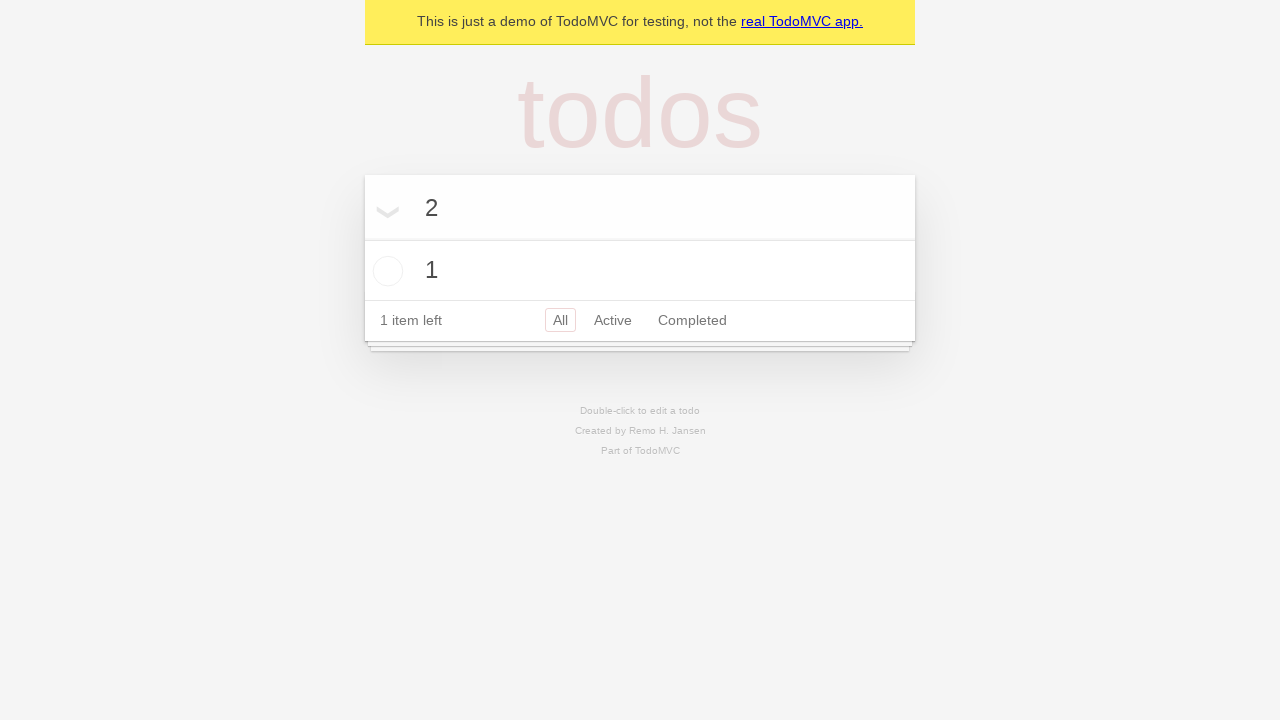

Pressed Enter to add second todo on internal:attr=[placeholder="What needs to be done?"i]
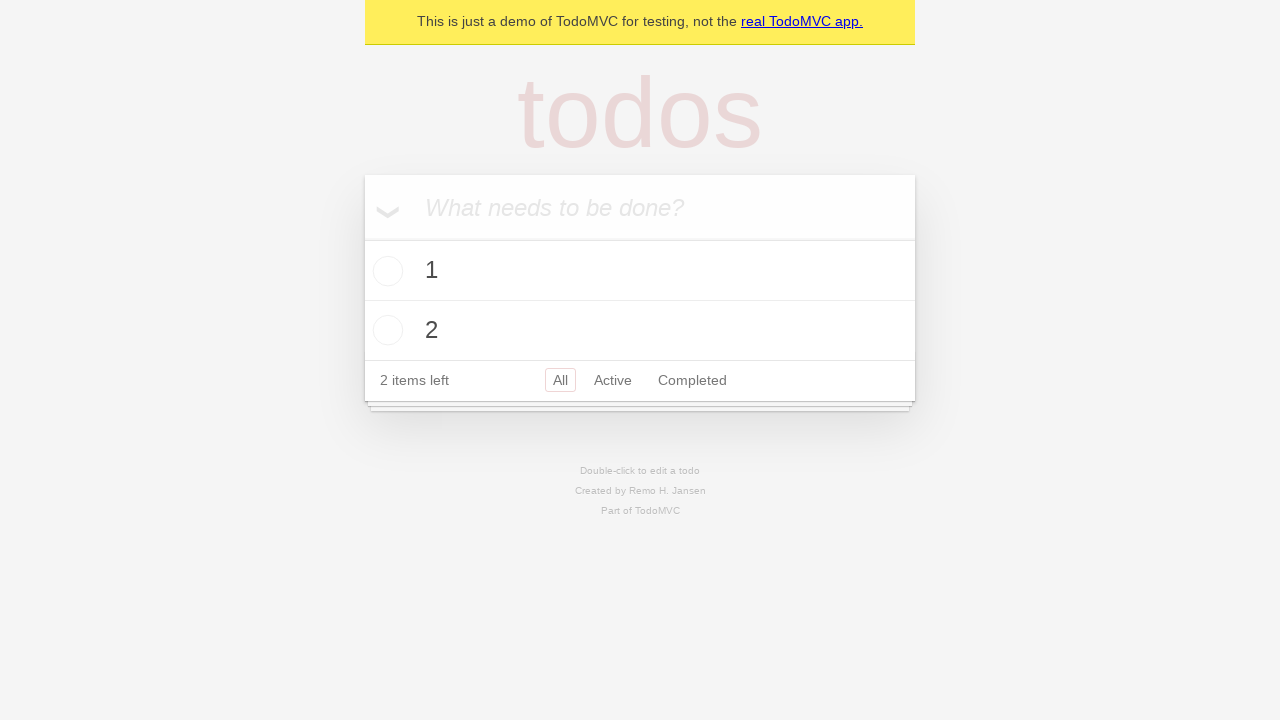

Filled todo input with '3' on internal:attr=[placeholder="What needs to be done?"i]
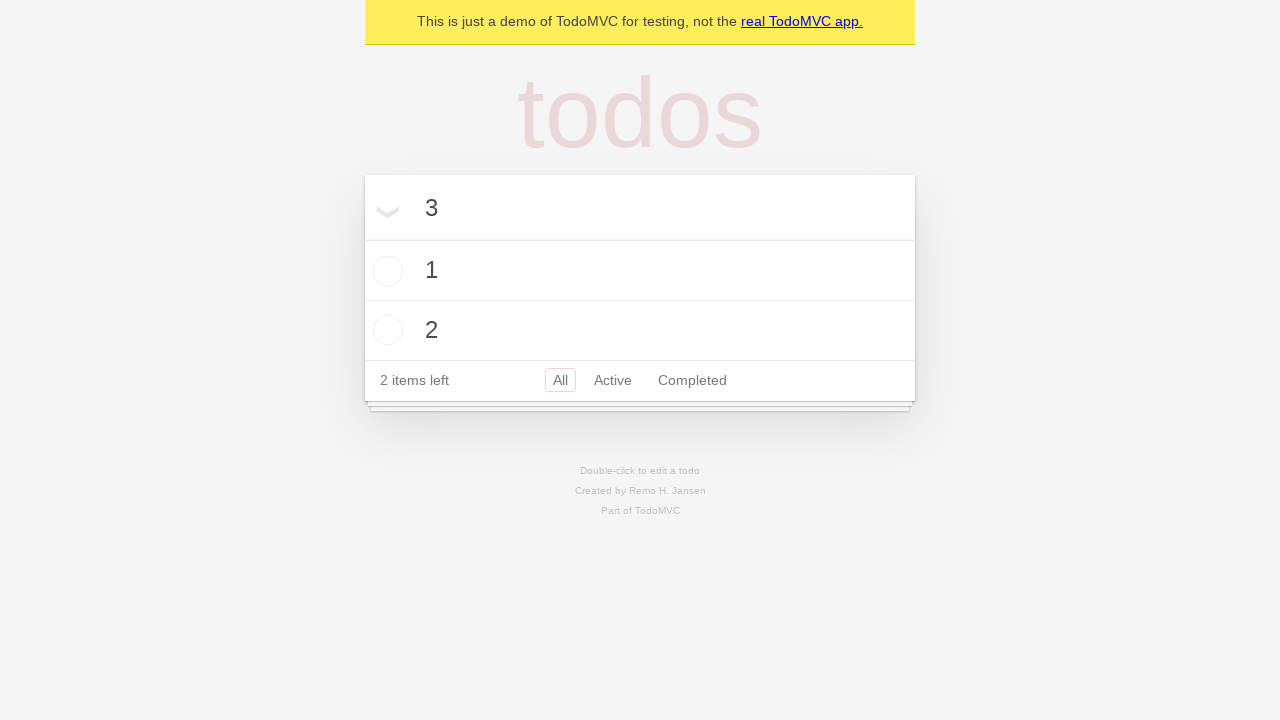

Pressed Enter to add third todo on internal:attr=[placeholder="What needs to be done?"i]
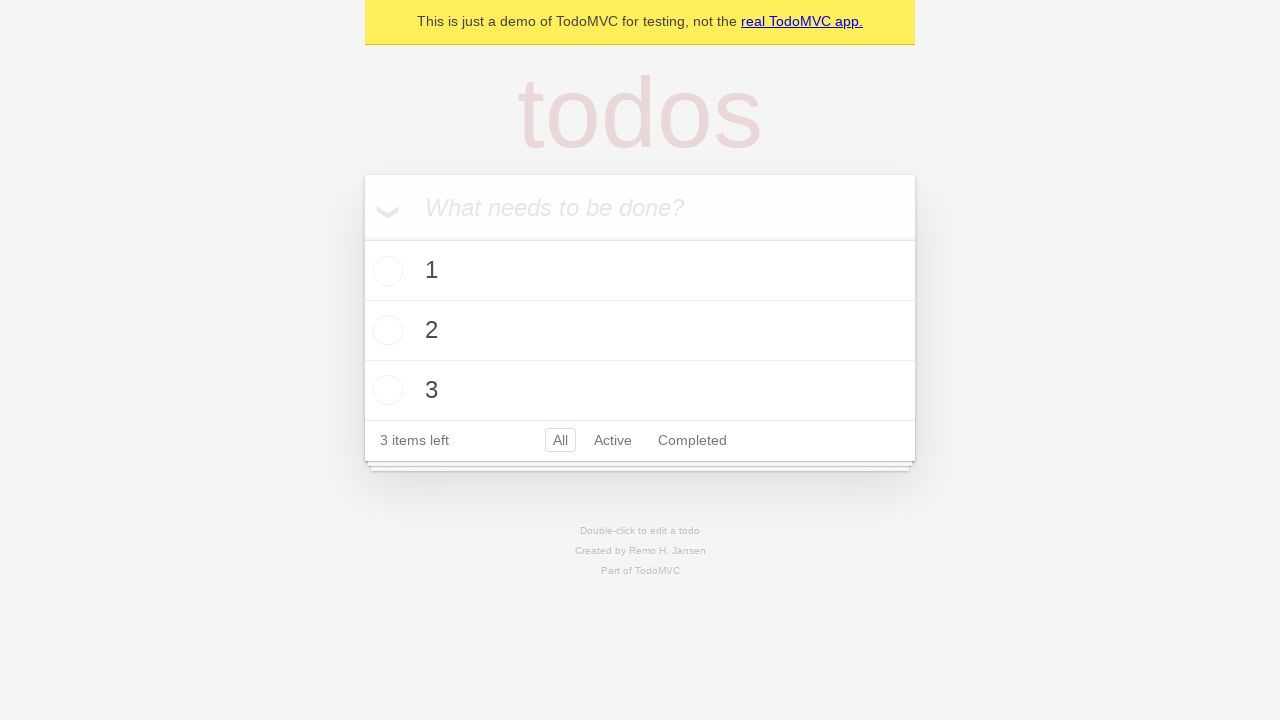

Filled todo input with '4' on internal:attr=[placeholder="What needs to be done?"i]
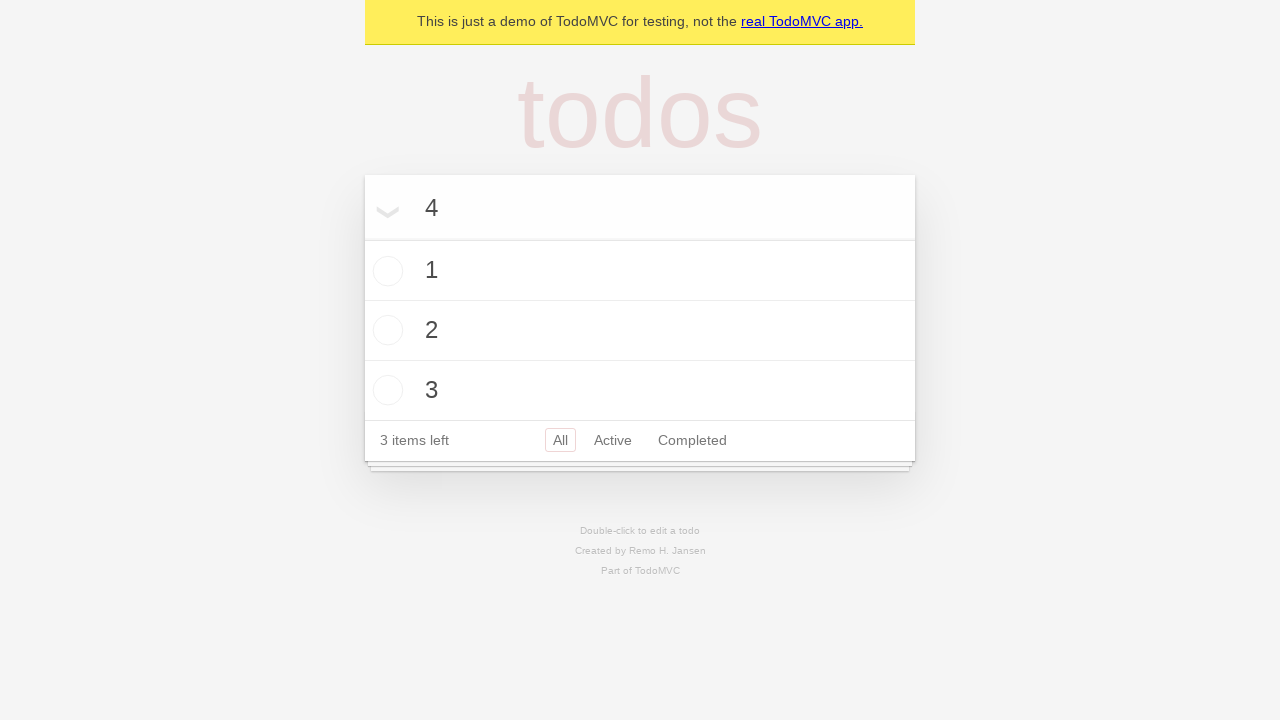

Pressed Enter to add fourth todo on internal:attr=[placeholder="What needs to be done?"i]
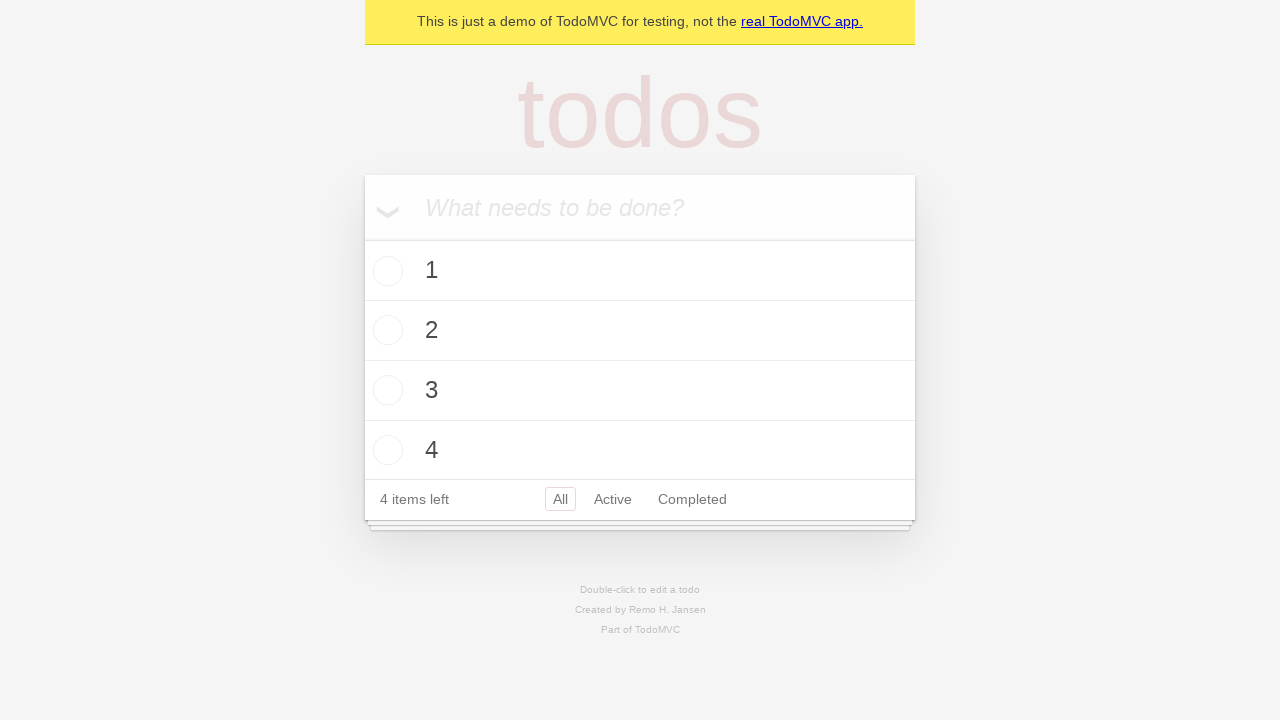

Marked todo '1' as completed at (385, 271) on li >> internal:has-text="1"i >> internal:label="Toggle Todo"i
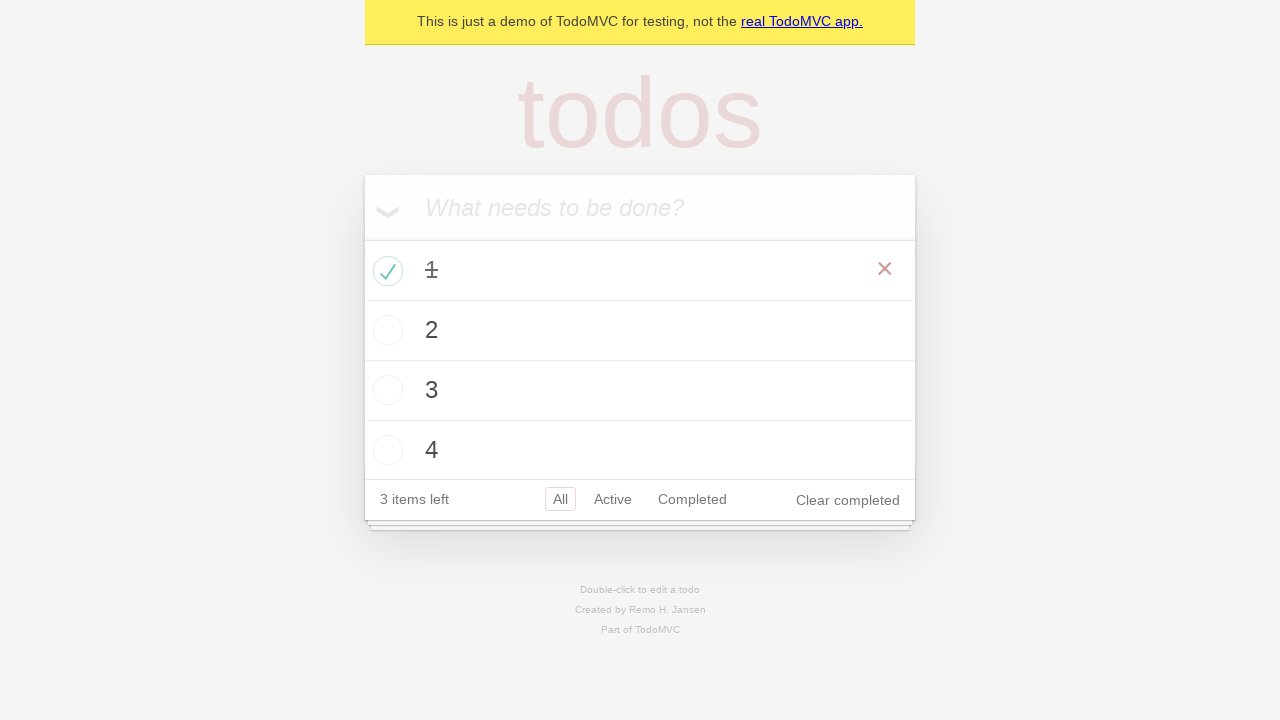

Marked todo '2' as completed at (385, 330) on li >> internal:has-text="2"i >> internal:label="Toggle Todo"i
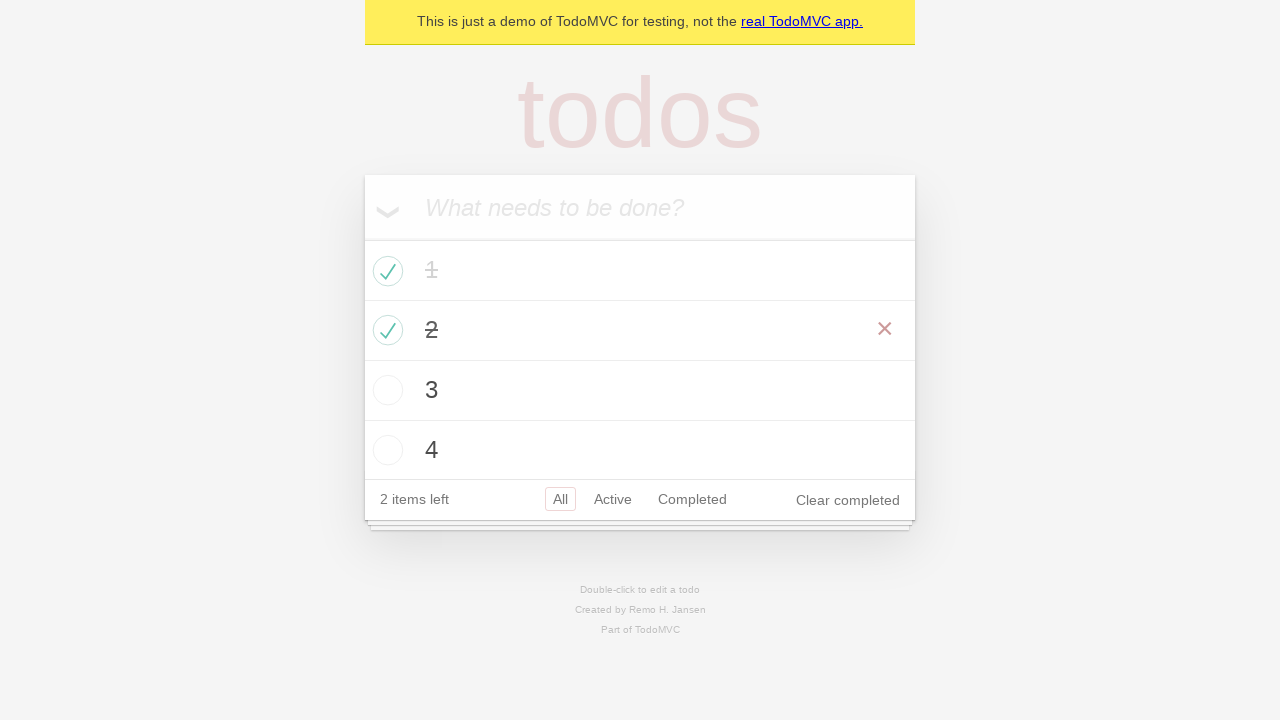

Marked todo '3' as completed at (385, 390) on li >> internal:has-text="3"i >> internal:label="Toggle Todo"i
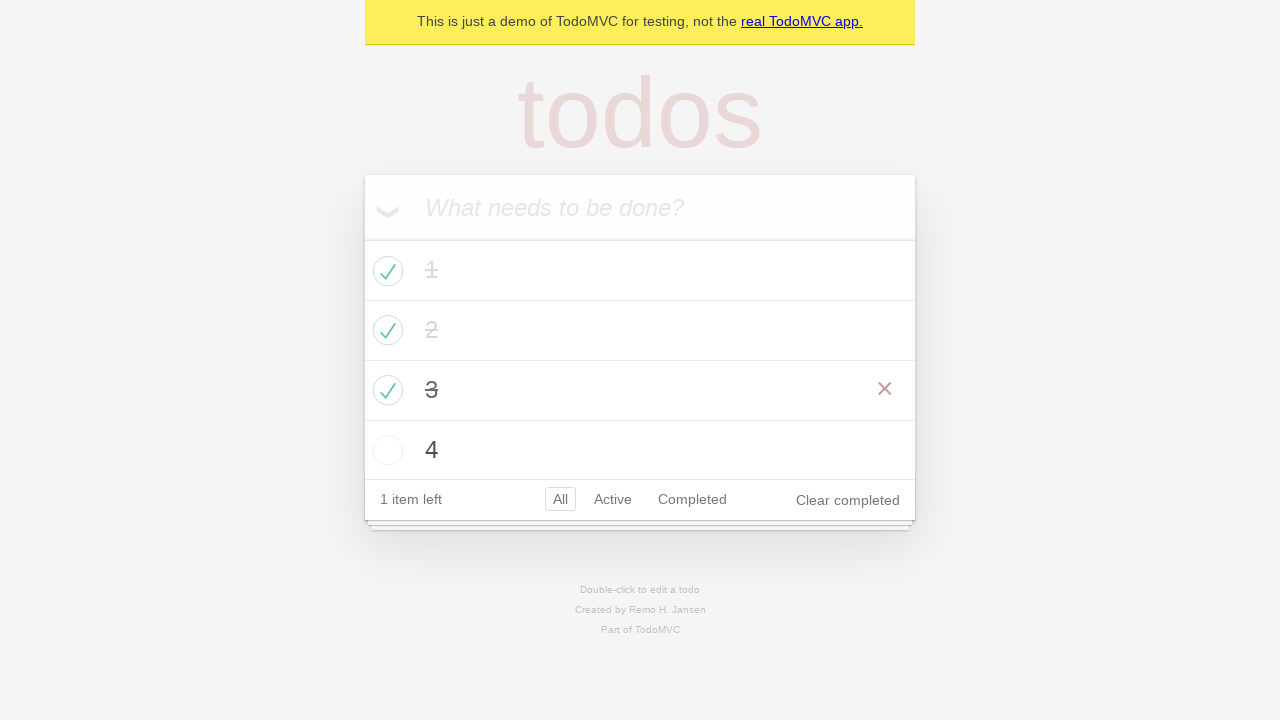

Clicked the 'Clear completed' button to remove completed todos at (848, 500) on internal:role=button[name="Clear completed"i]
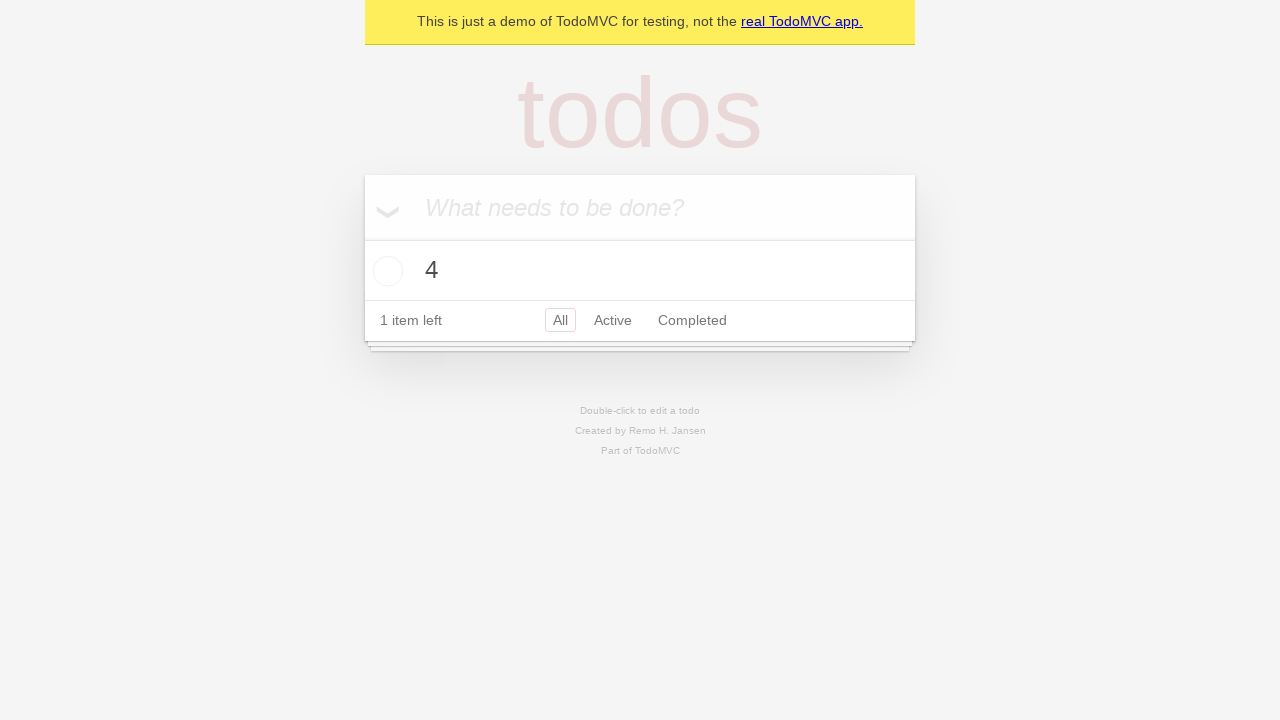

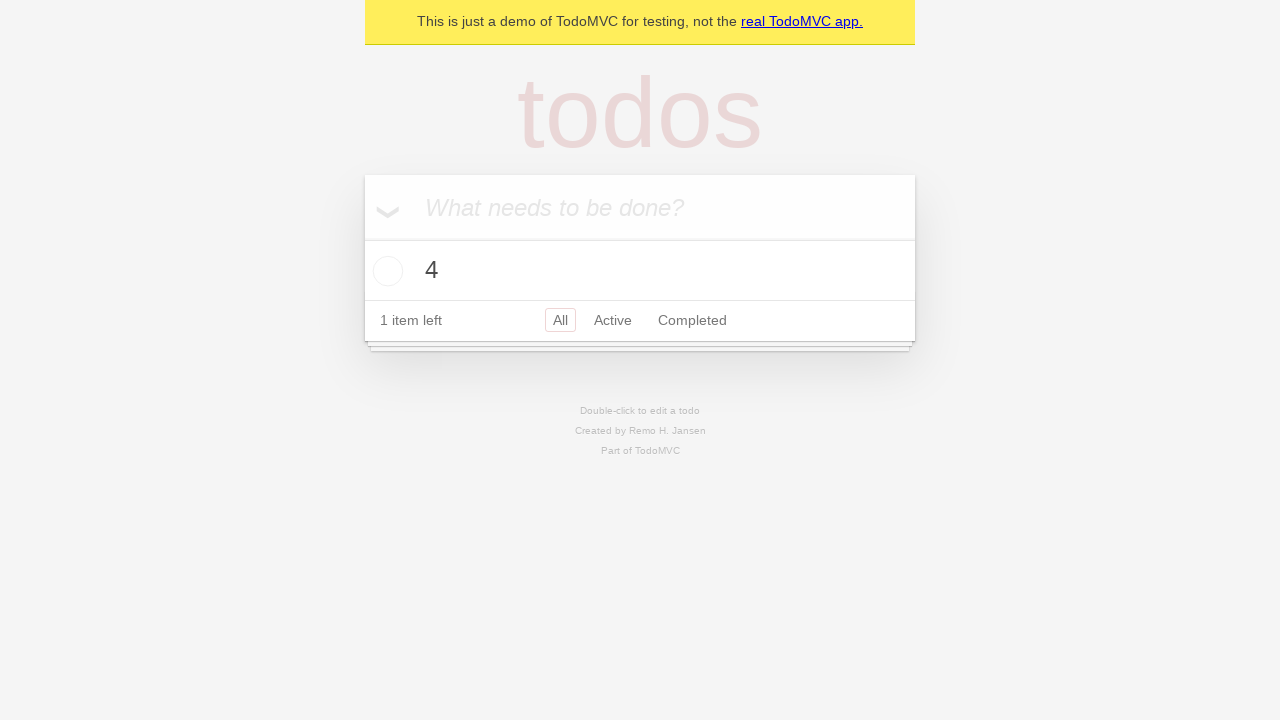